Tests iframe navigation by switching to the result iframe on W3Schools' TryIt editor and clicking the HTML radio button option

Starting URL: https://www.w3schools.com/tags/tryit.asp?filename=tryhtml5_input_type_radio

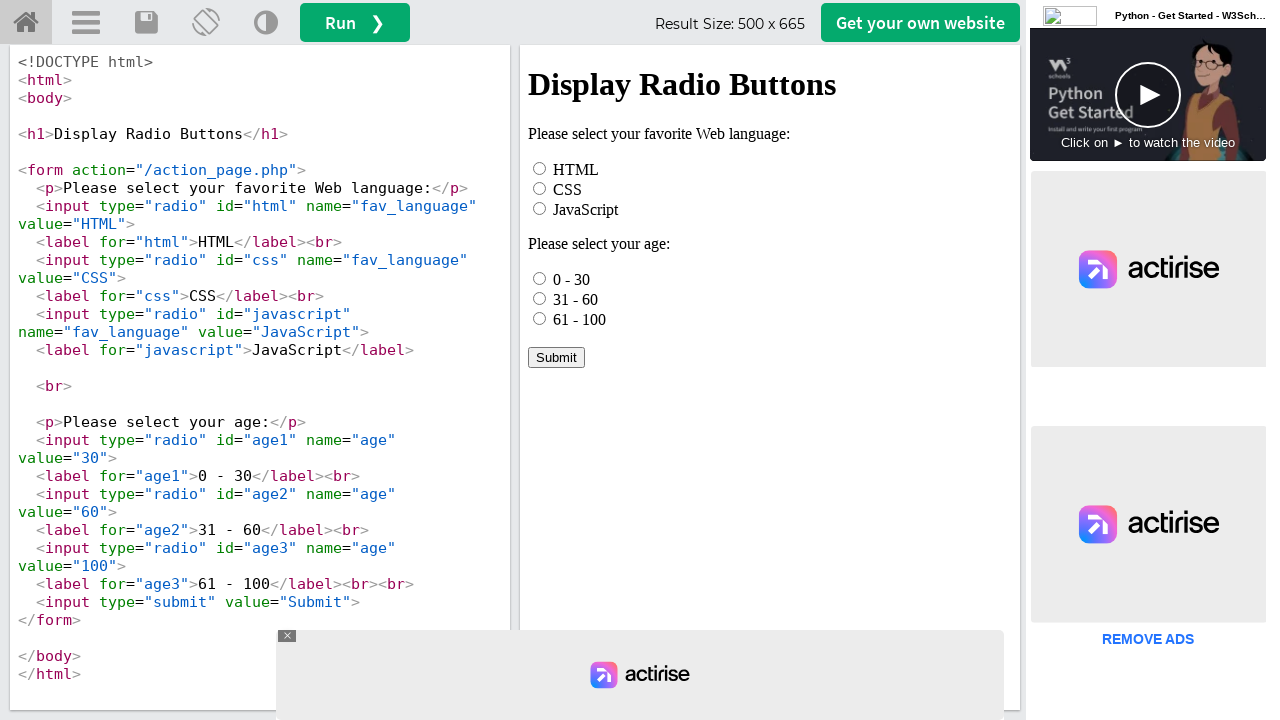

Located the result iframe (#iframeResult)
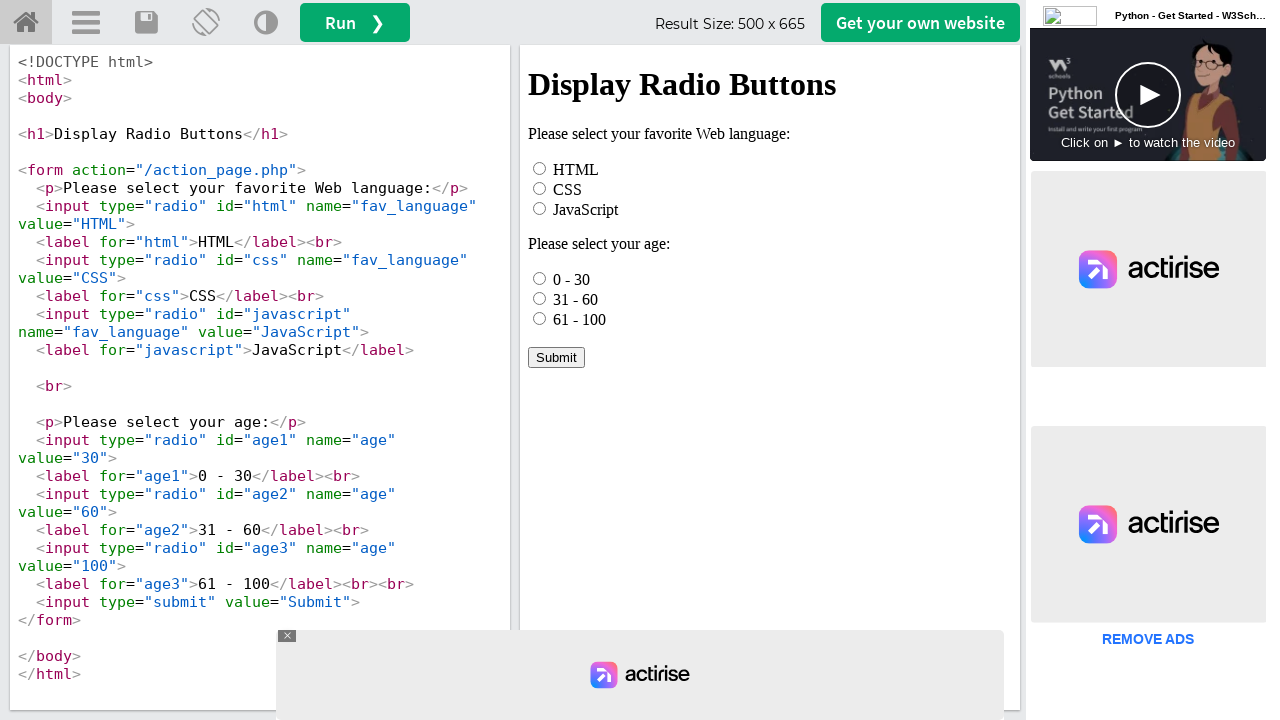

Clicked the HTML radio button option inside the iframe at (540, 168) on #iframeResult >> internal:control=enter-frame >> xpath=//*[@id="html"]
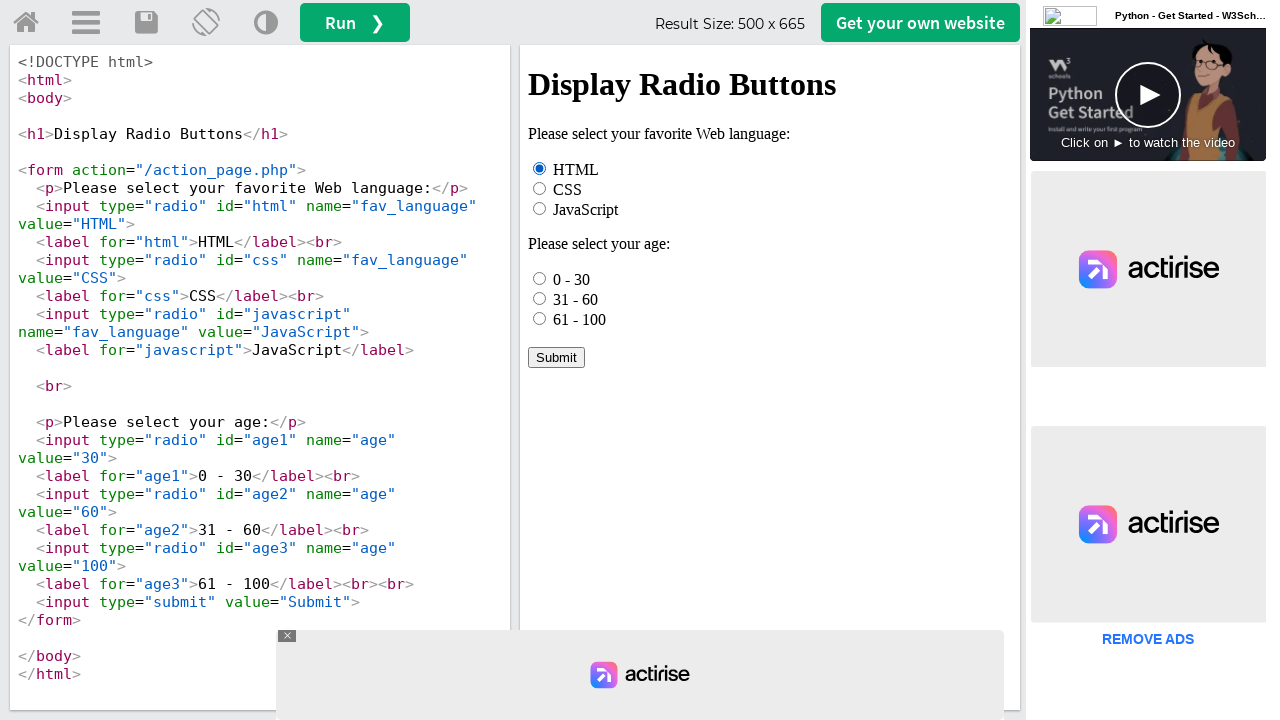

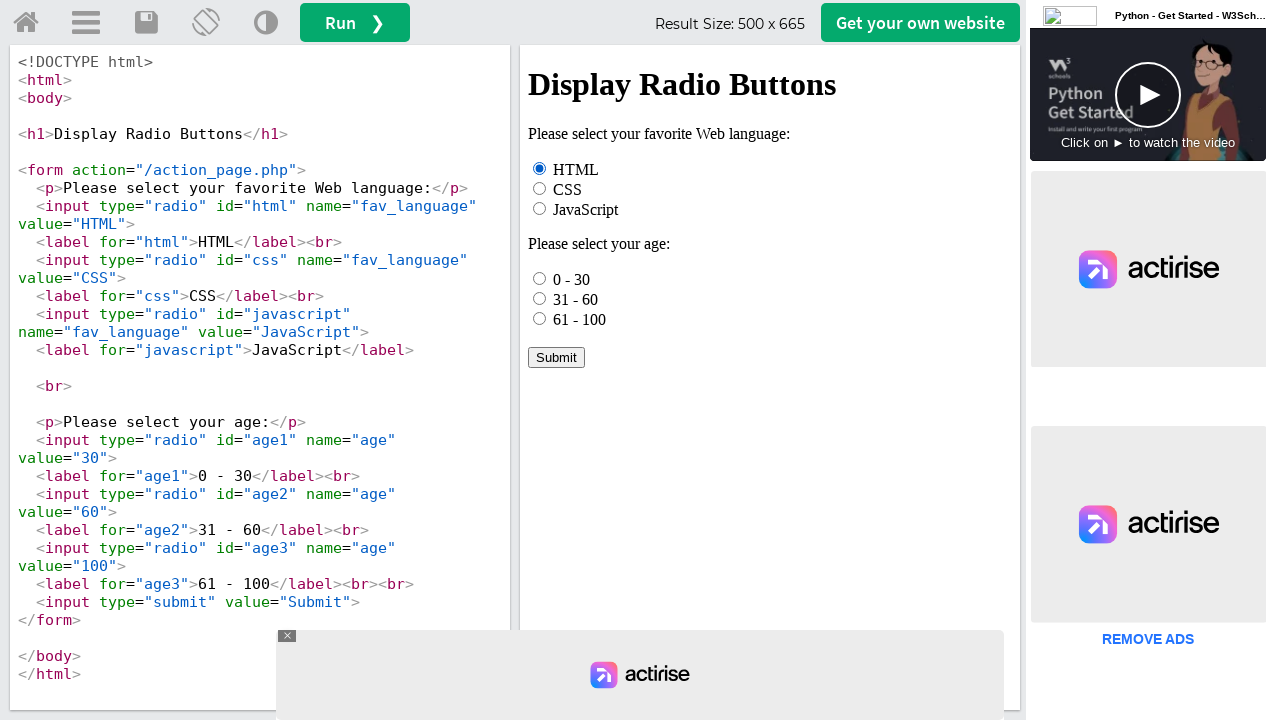